Tests a registration form by filling in required fields (name, lastname, email) and optional fields (phone, address), then submits and verifies the success message.

Starting URL: http://suninjuly.github.io/registration1.html

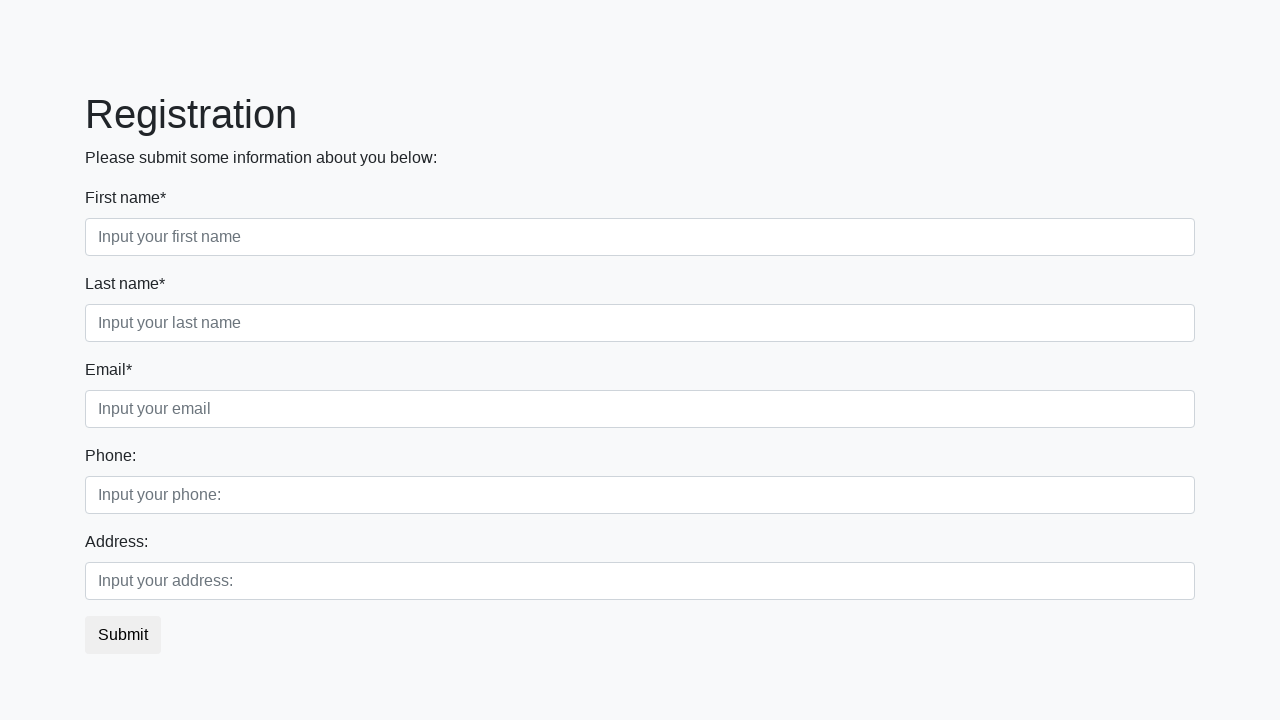

Filled first name field with 'Rozalyn' on .first_block .first
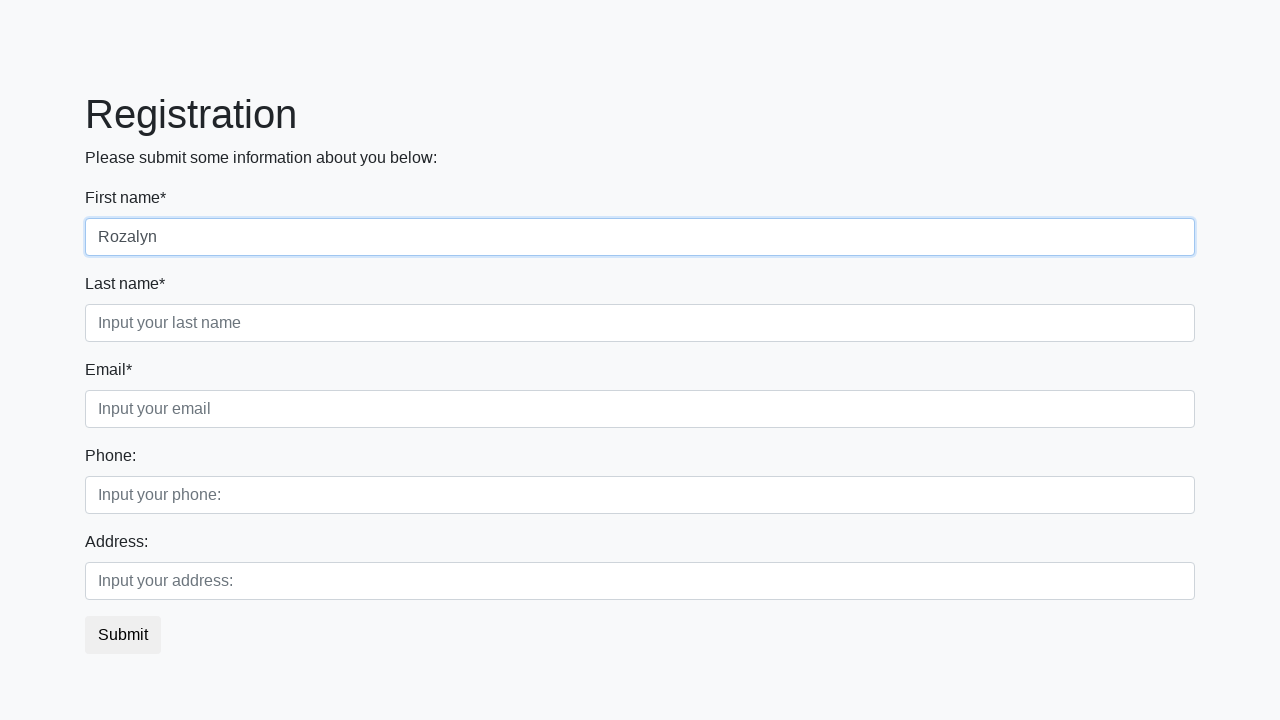

Filled last name field with 'Krozenstaein' on .first_block .second
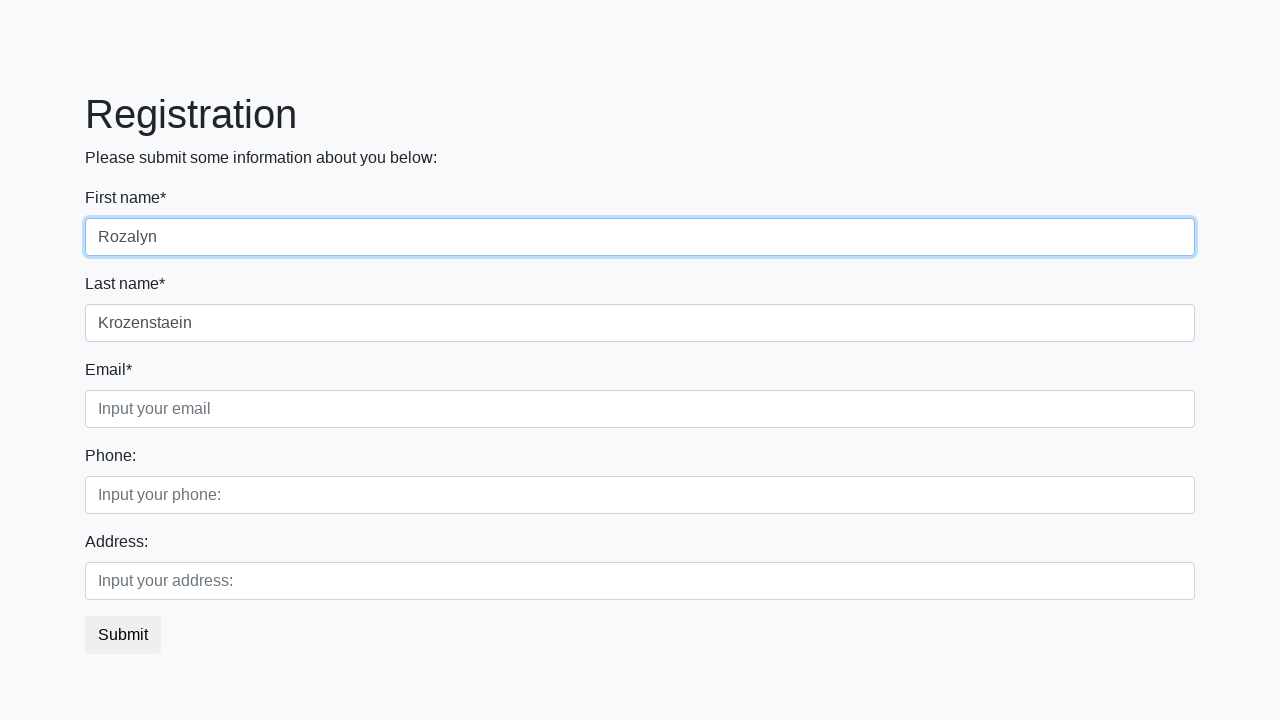

Filled email field with 'roz.kroz@mailer.com' on .first_block .third
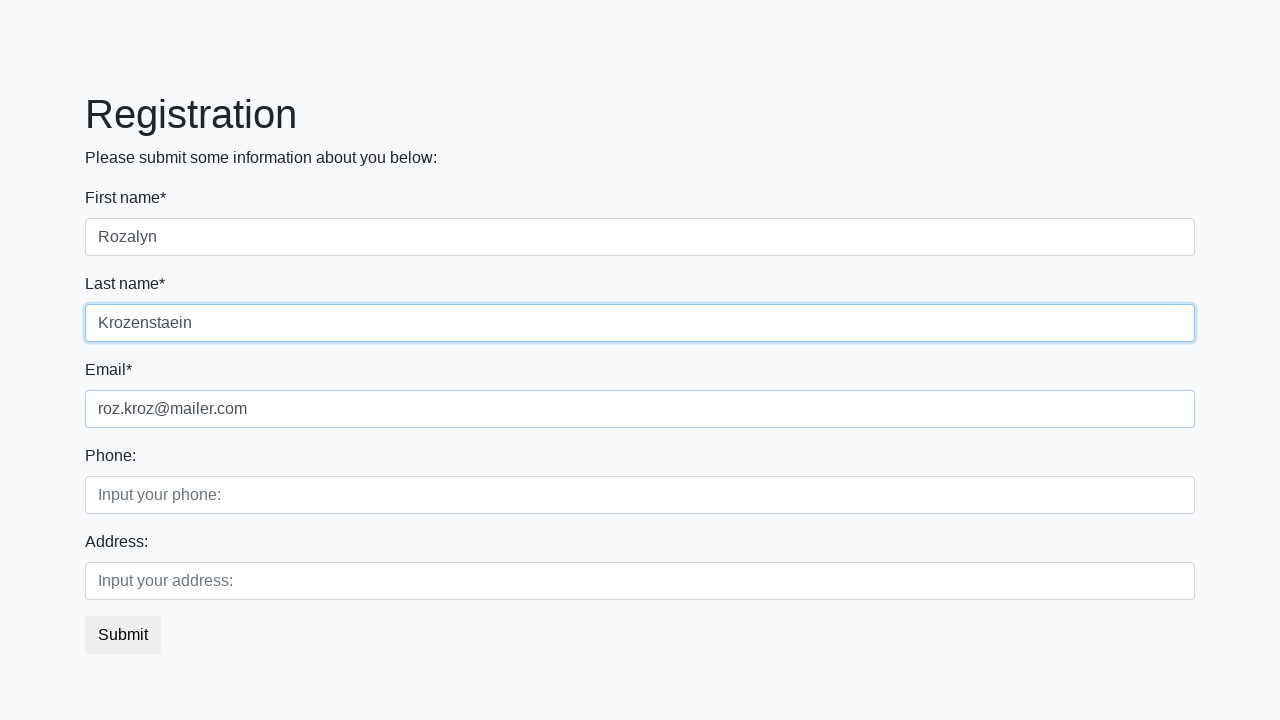

Filled phone field with '+1659456789809' on .second_block .first
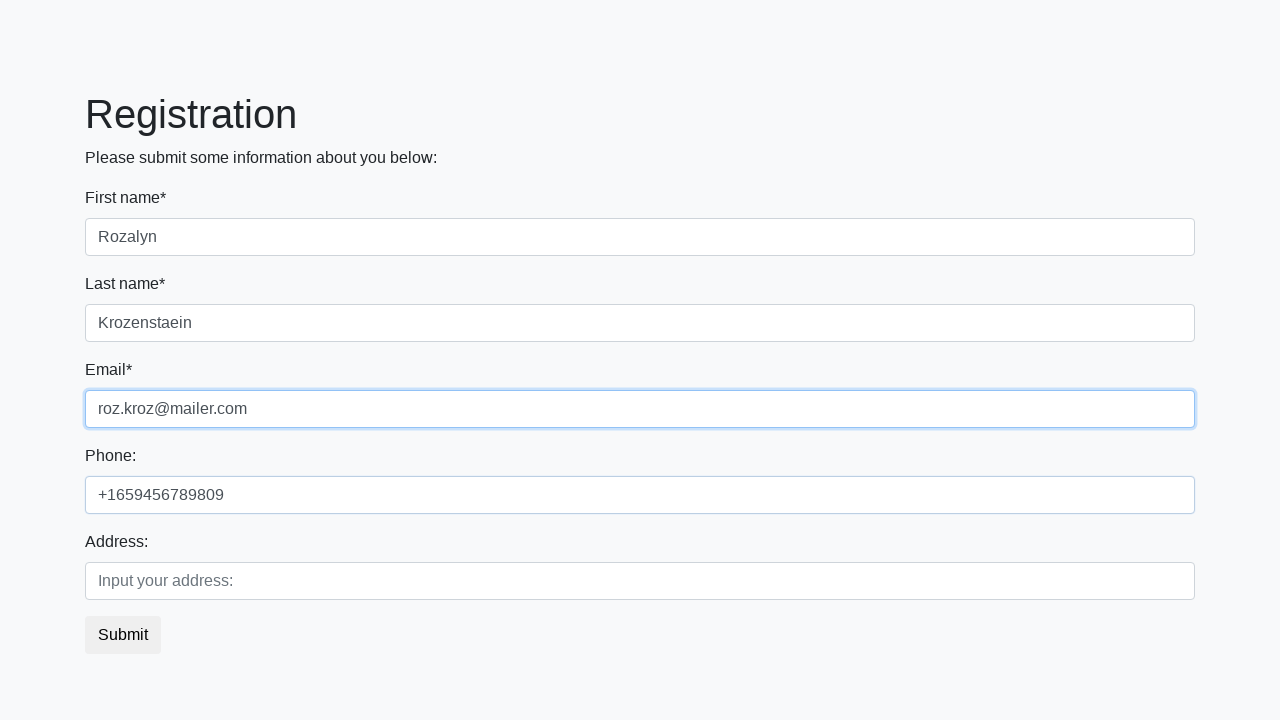

Filled address field with 'UNIT 2 150 NIAGARA LAKE ONTARIO' on .second_block .second
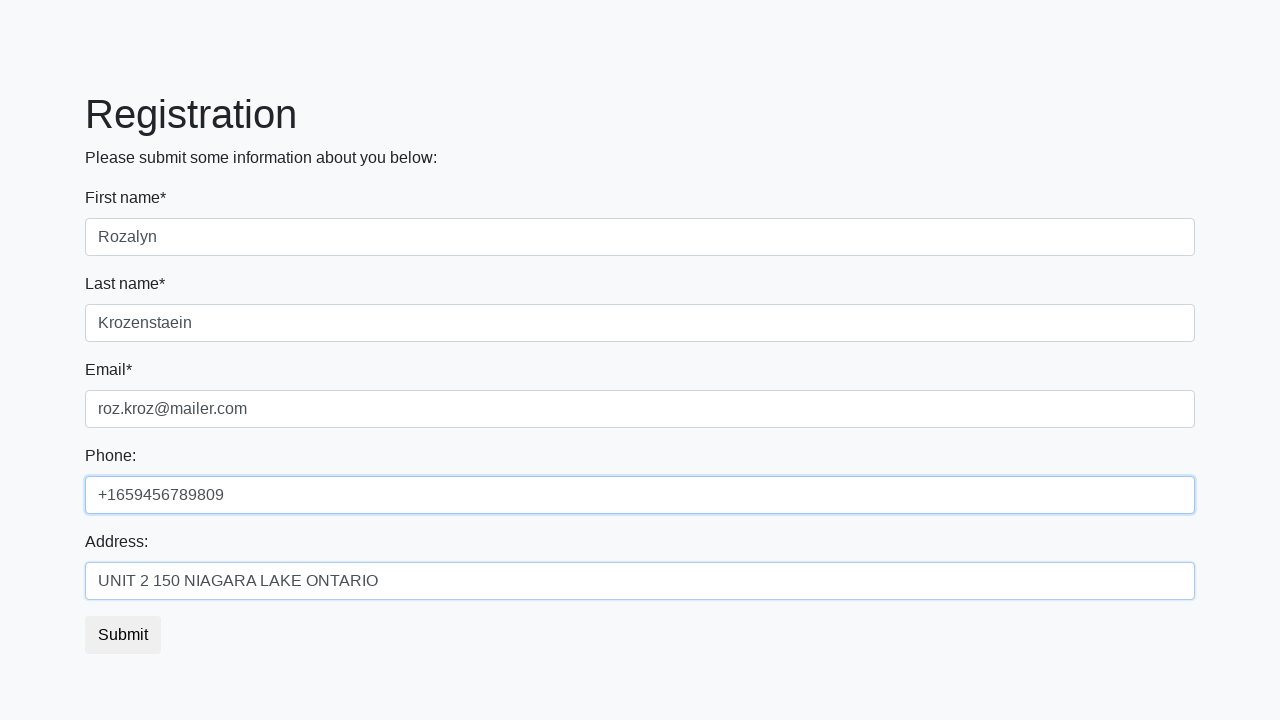

Clicked submit button to submit registration form at (123, 635) on button.btn
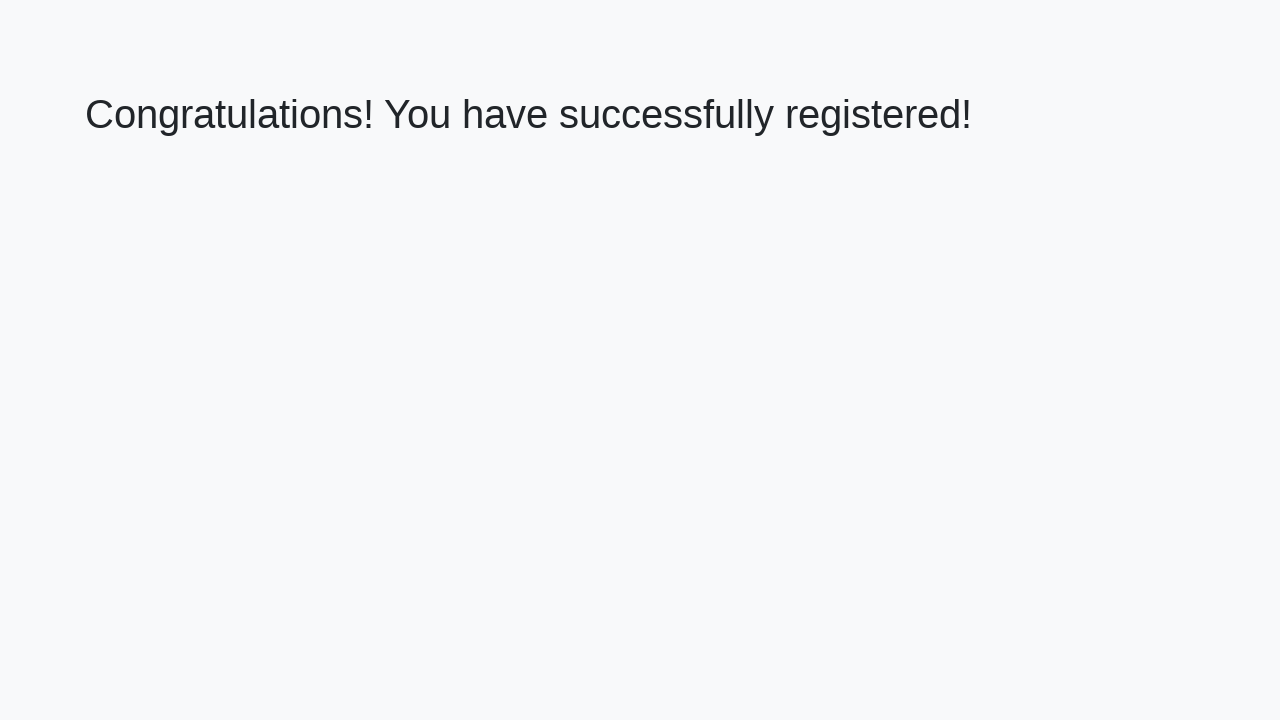

Success message container became visible, registration successful
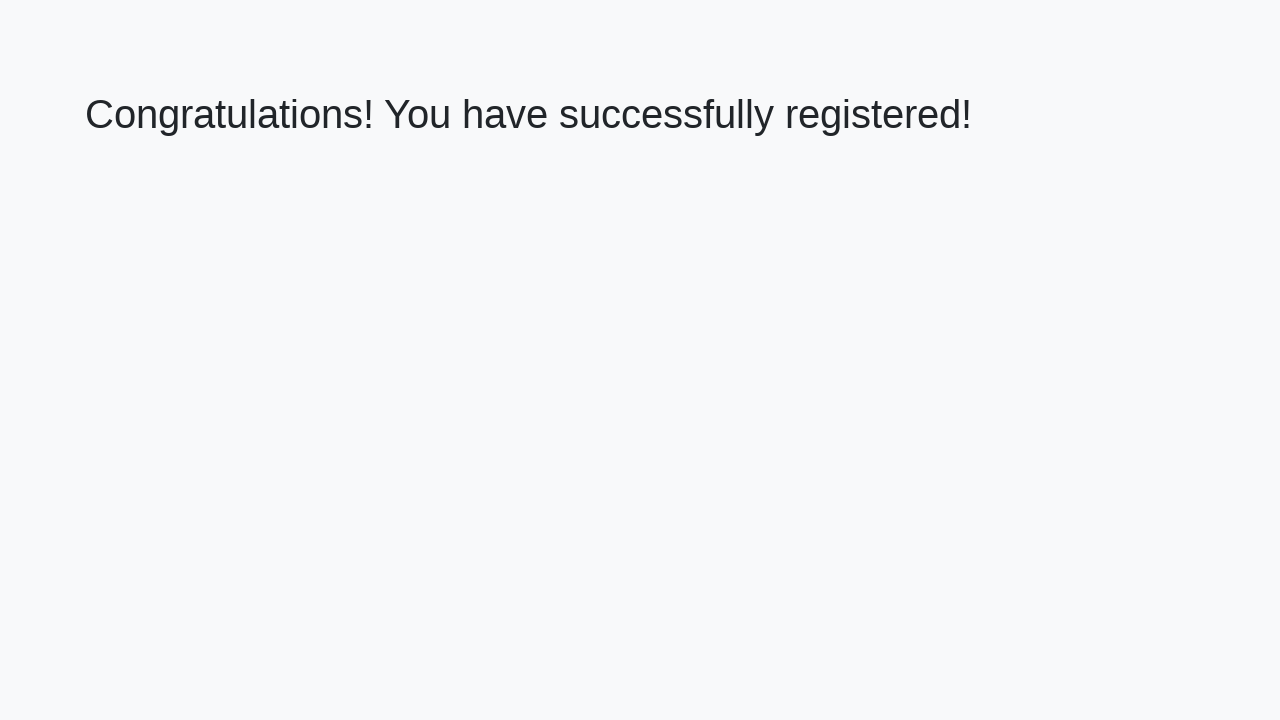

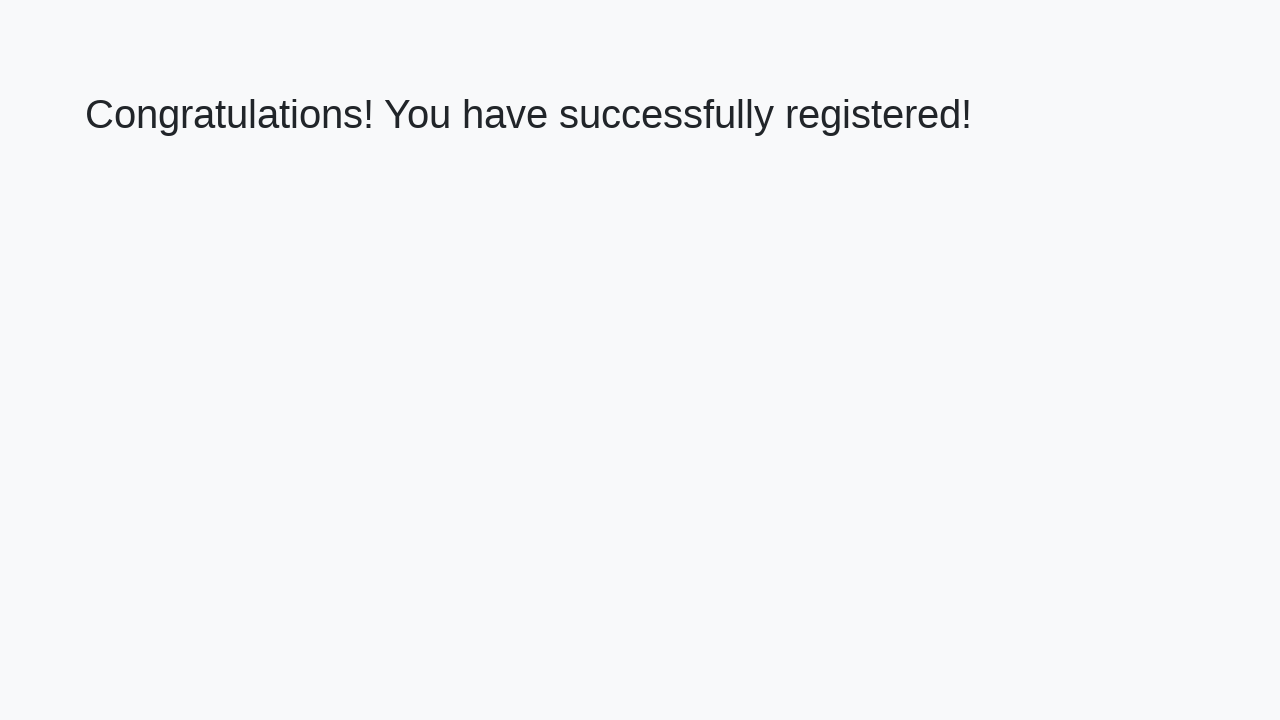